Tests the Add/Remove Elements functionality by navigating to the page, clicking the Add Element button multiple times, then clicking Delete buttons to remove elements

Starting URL: https://the-internet.herokuapp.com/

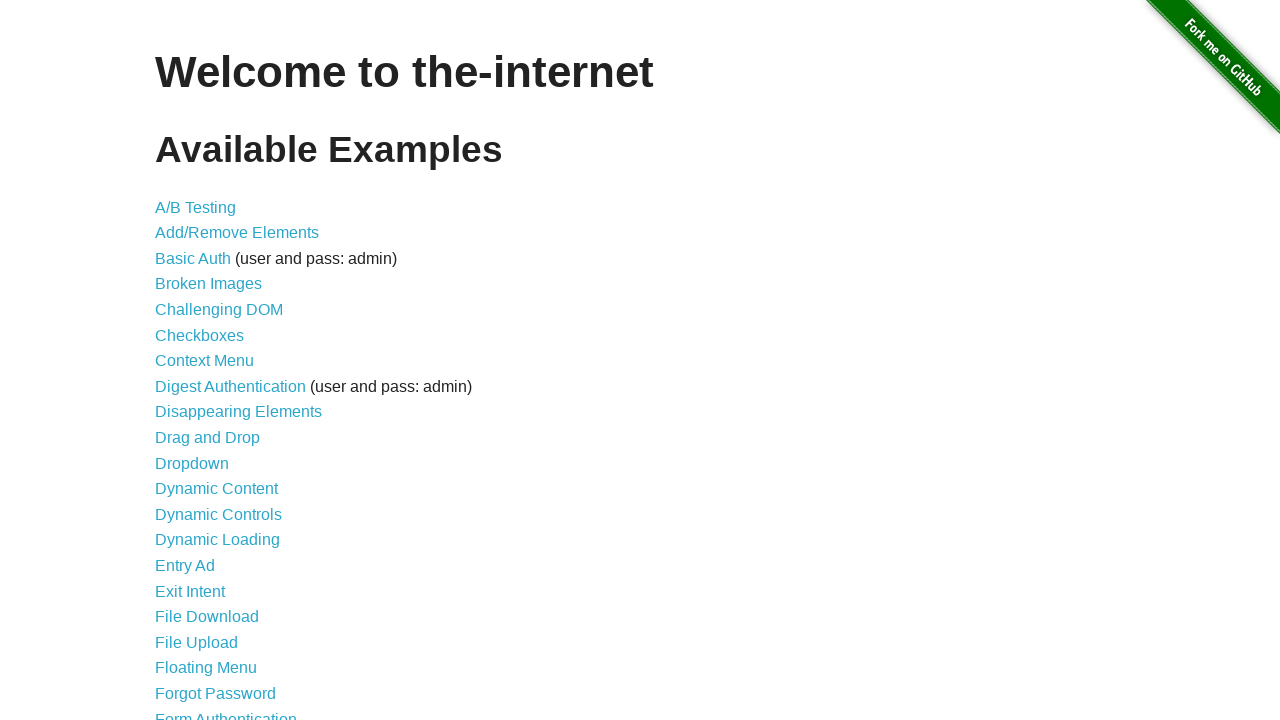

Clicked on Add/Remove Elements link at (237, 233) on text=Add/Remove Elements
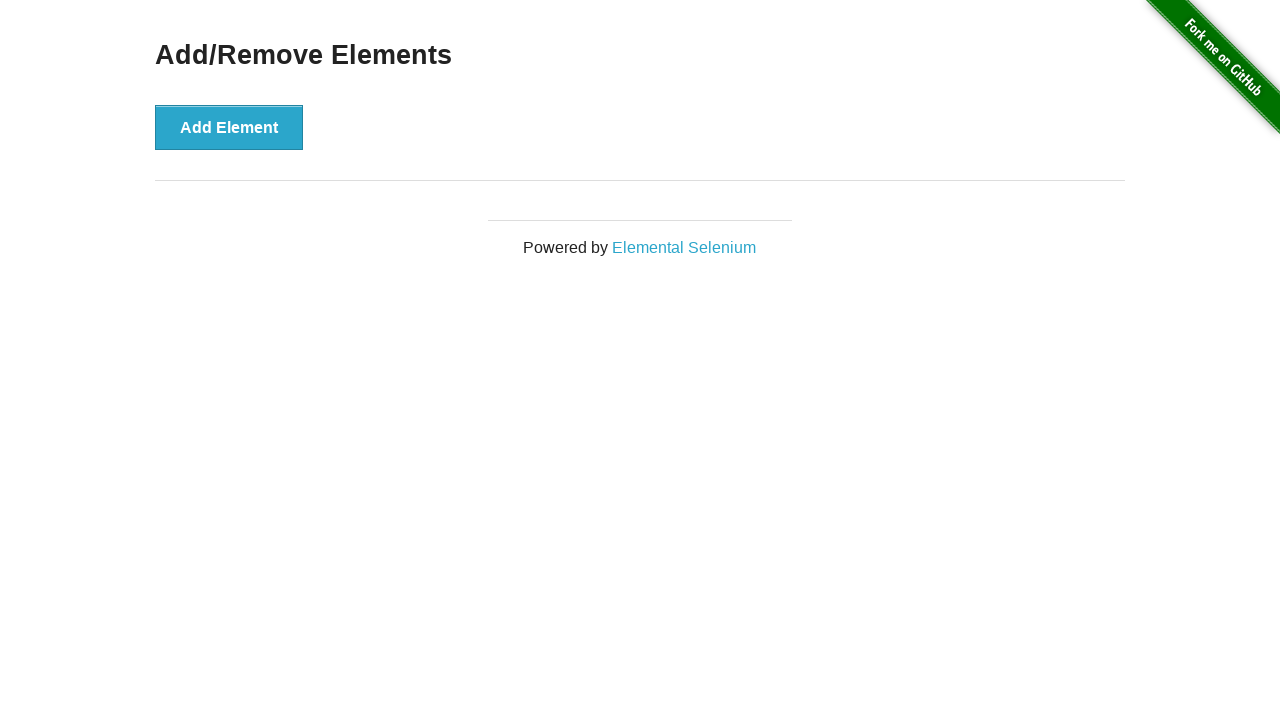

Clicked Add Element button (1st time) at (229, 127) on button:text('Add Element')
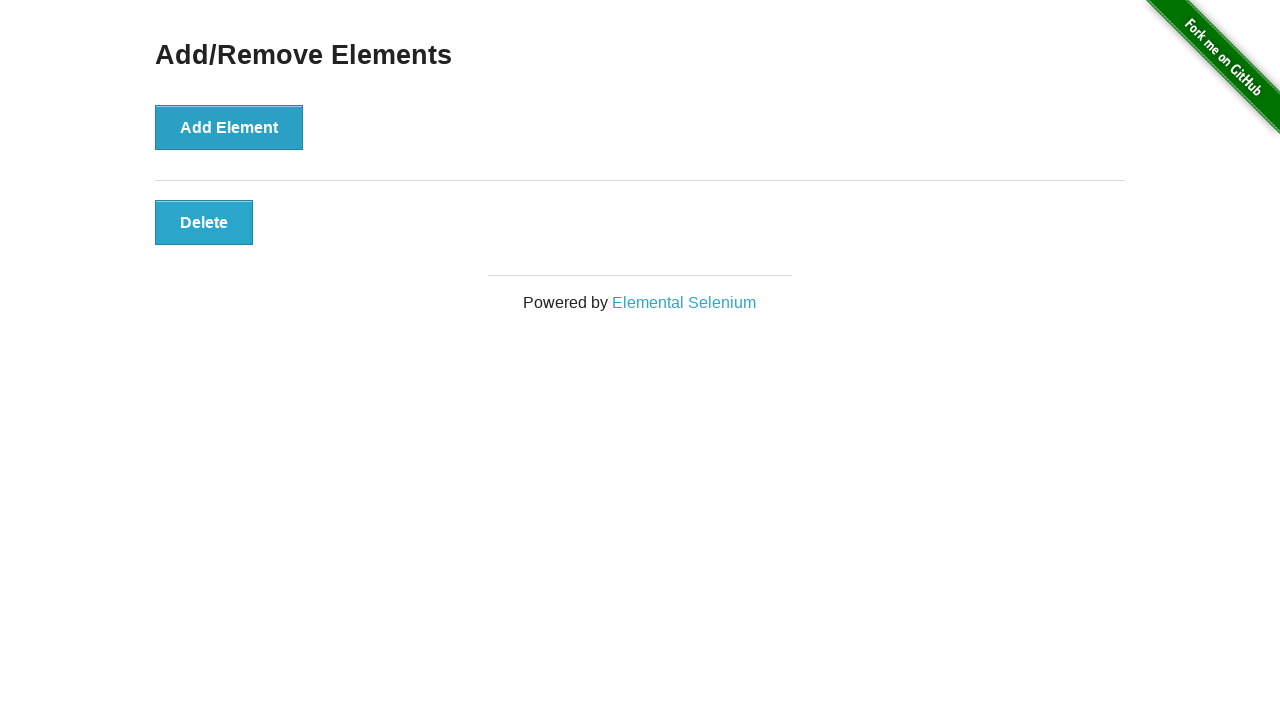

Clicked Add Element button (2nd time) at (229, 127) on button:text('Add Element')
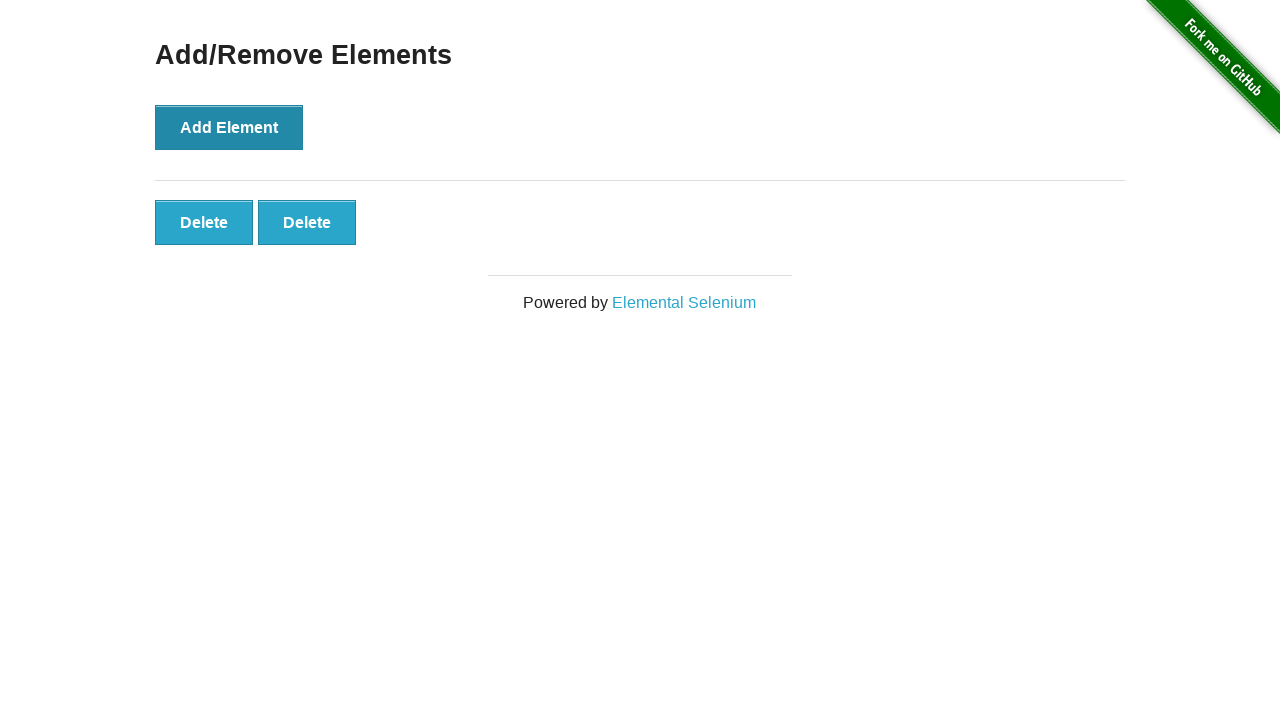

Clicked Add Element button (3rd time) at (229, 127) on button:text('Add Element')
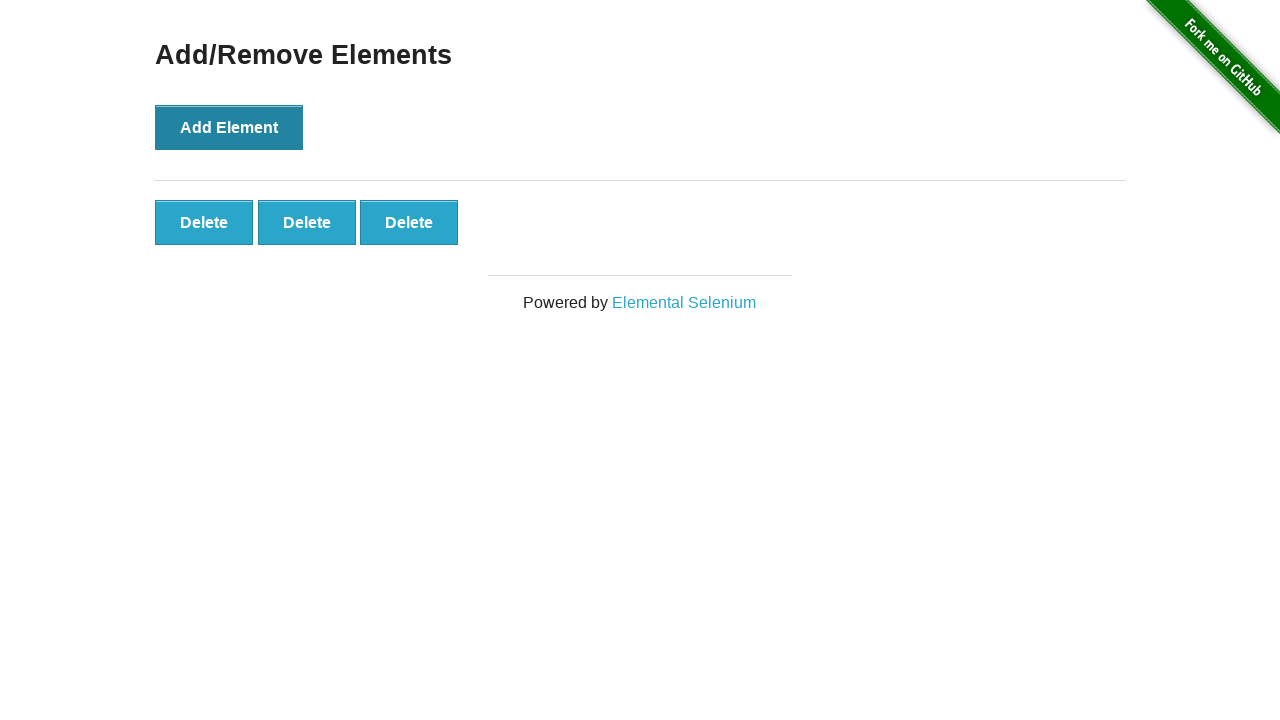

Clicked Add Element button (4th time) at (229, 127) on button:text('Add Element')
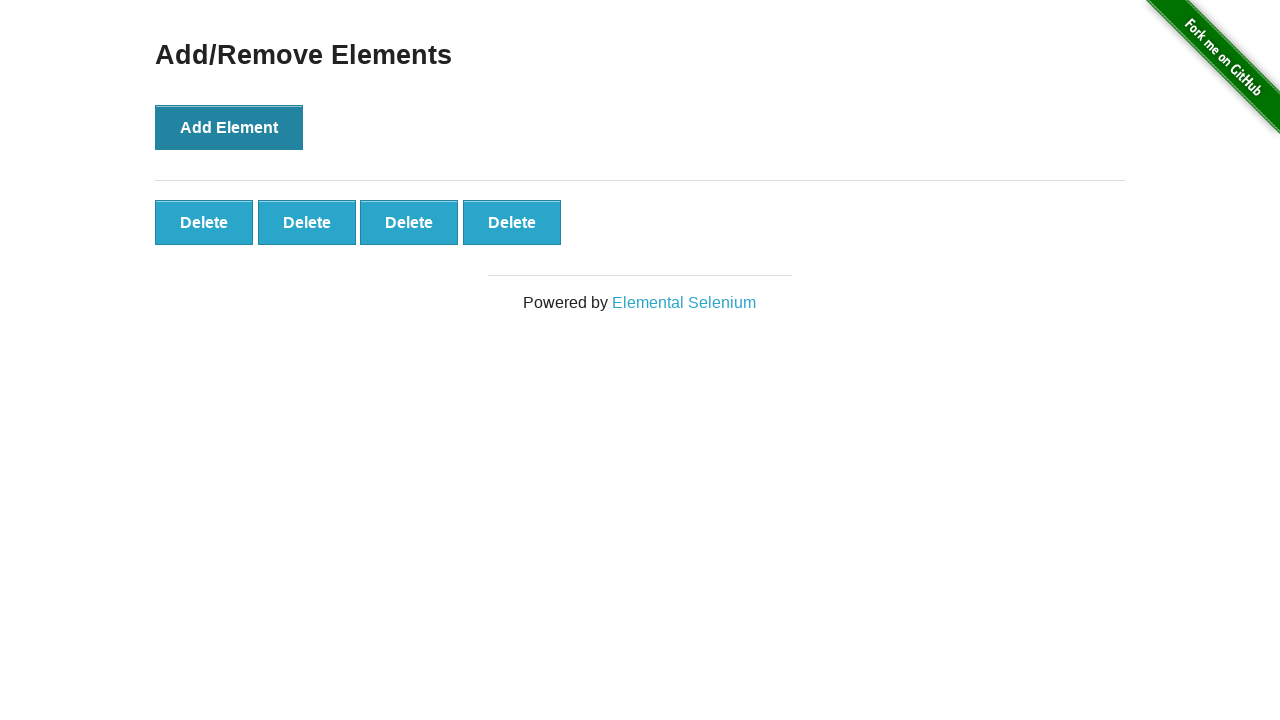

Clicked Delete button (1st time) at (204, 222) on button:text('Delete')
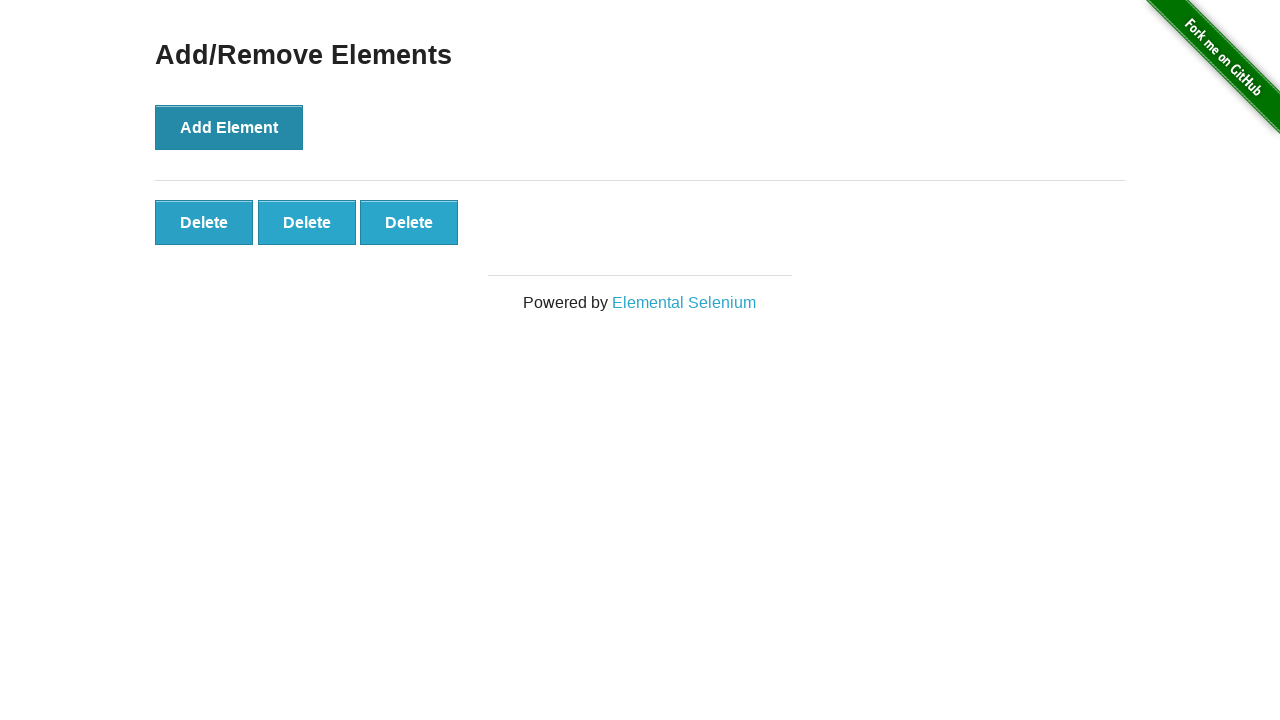

Clicked Delete button (2nd time) at (204, 222) on button:text('Delete')
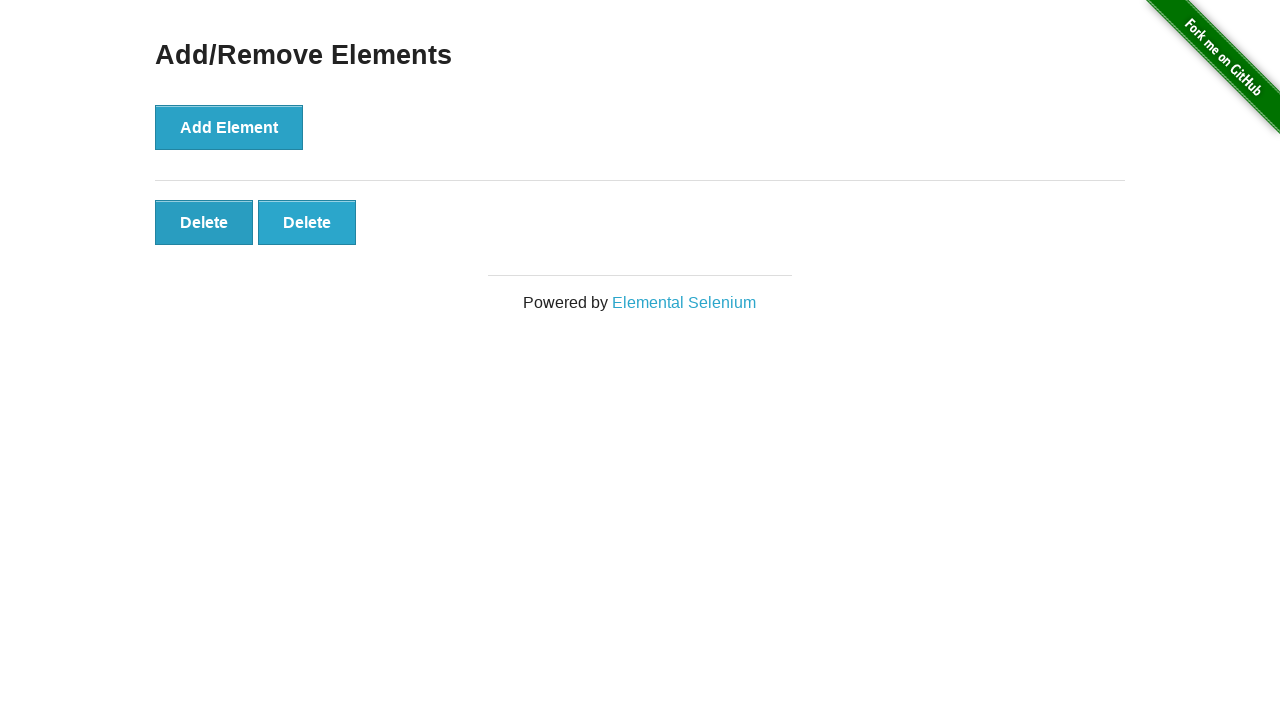

Verified remaining Delete button is present
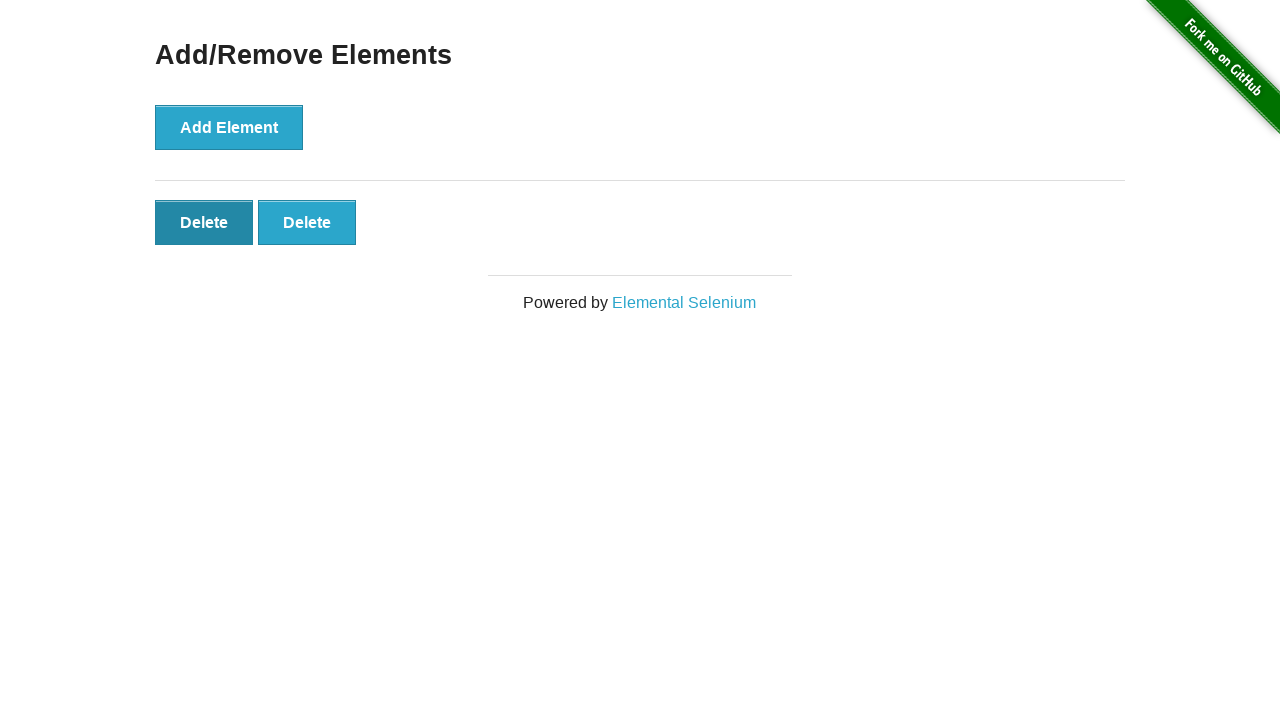

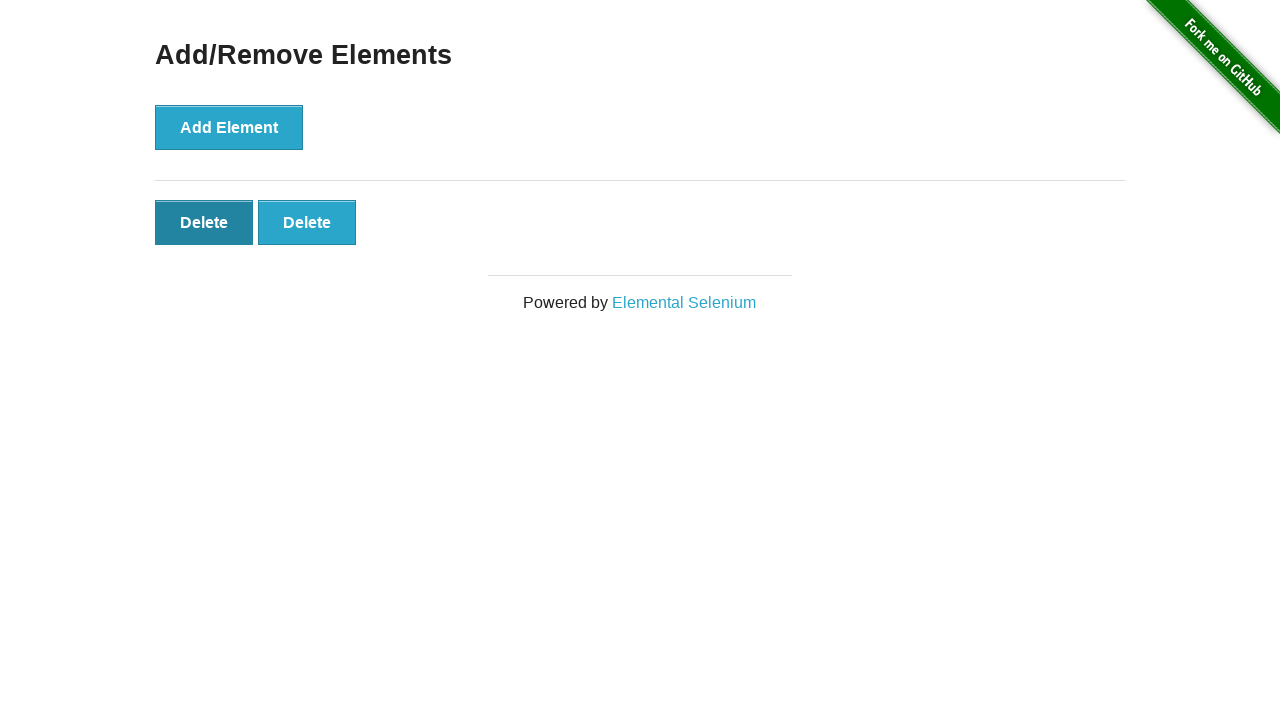